Tests alert popup handling by clicking a button to trigger a prompt alert, entering text, and accepting it

Starting URL: https://testuserautomation.github.io/Alerts/

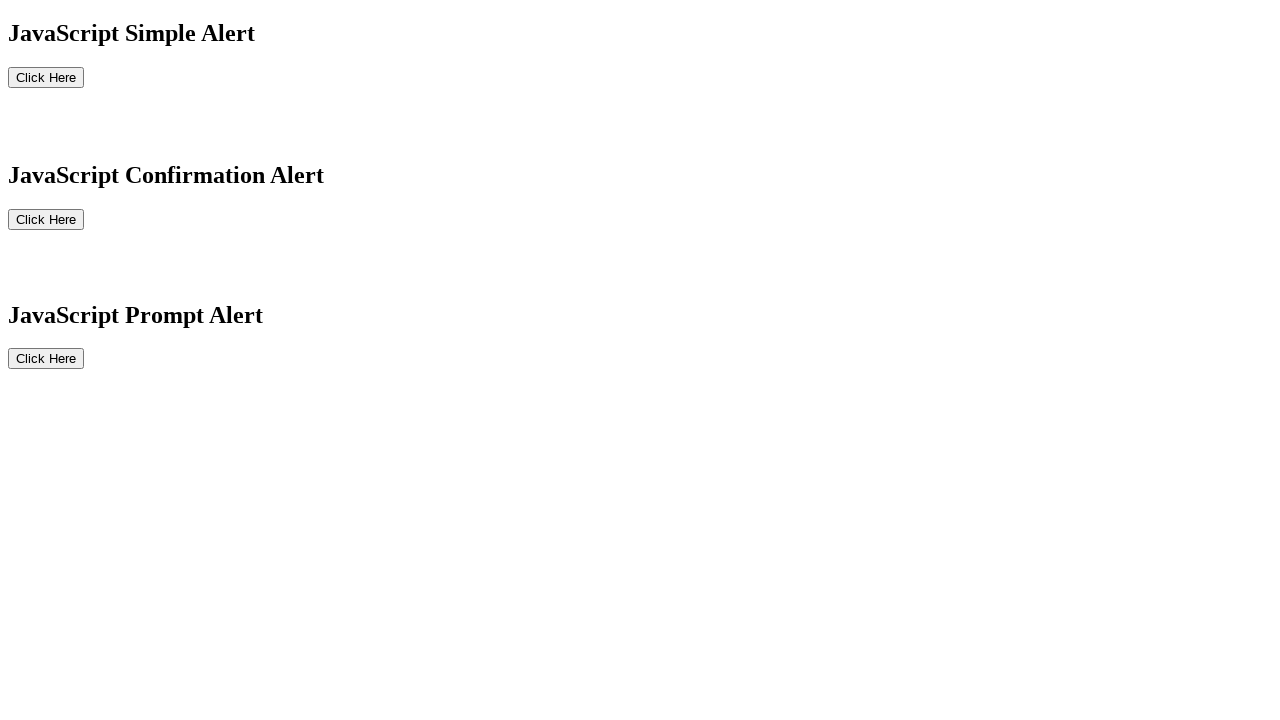

Clicked the third button to trigger the prompt alert at (46, 359) on xpath=//button[3]
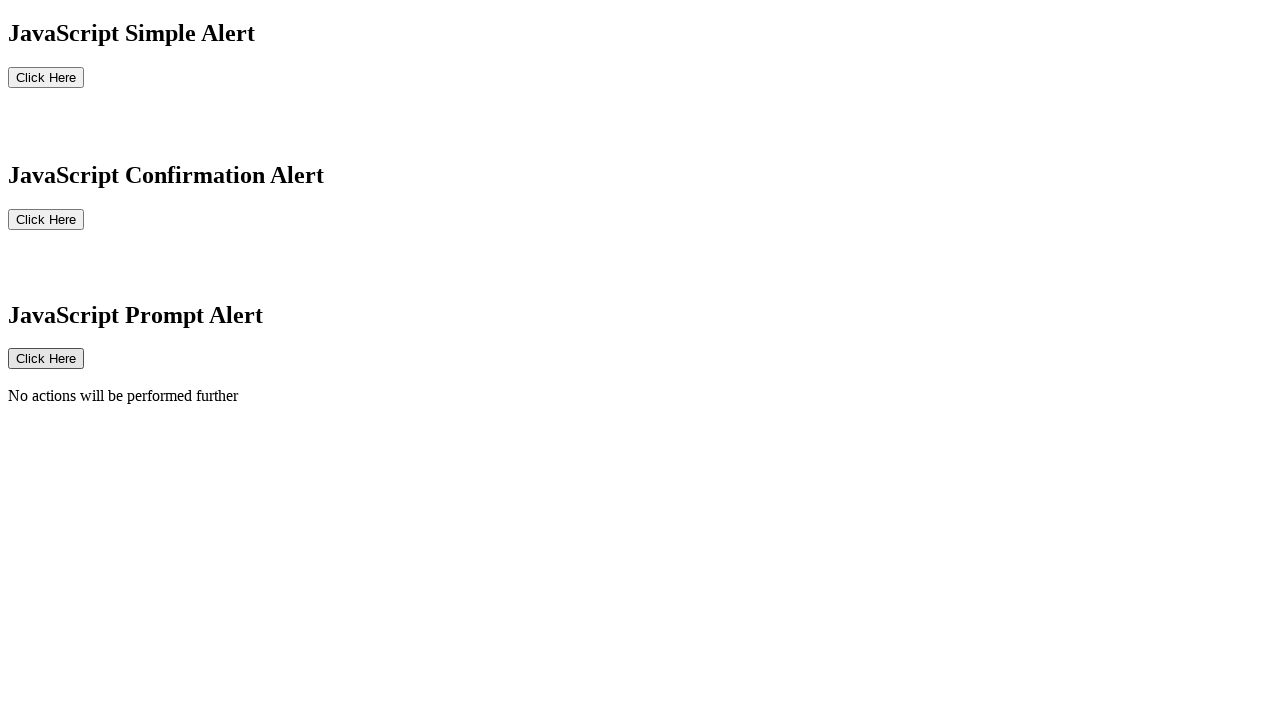

Set up dialog handler to accept prompt with 'Test Automation' text
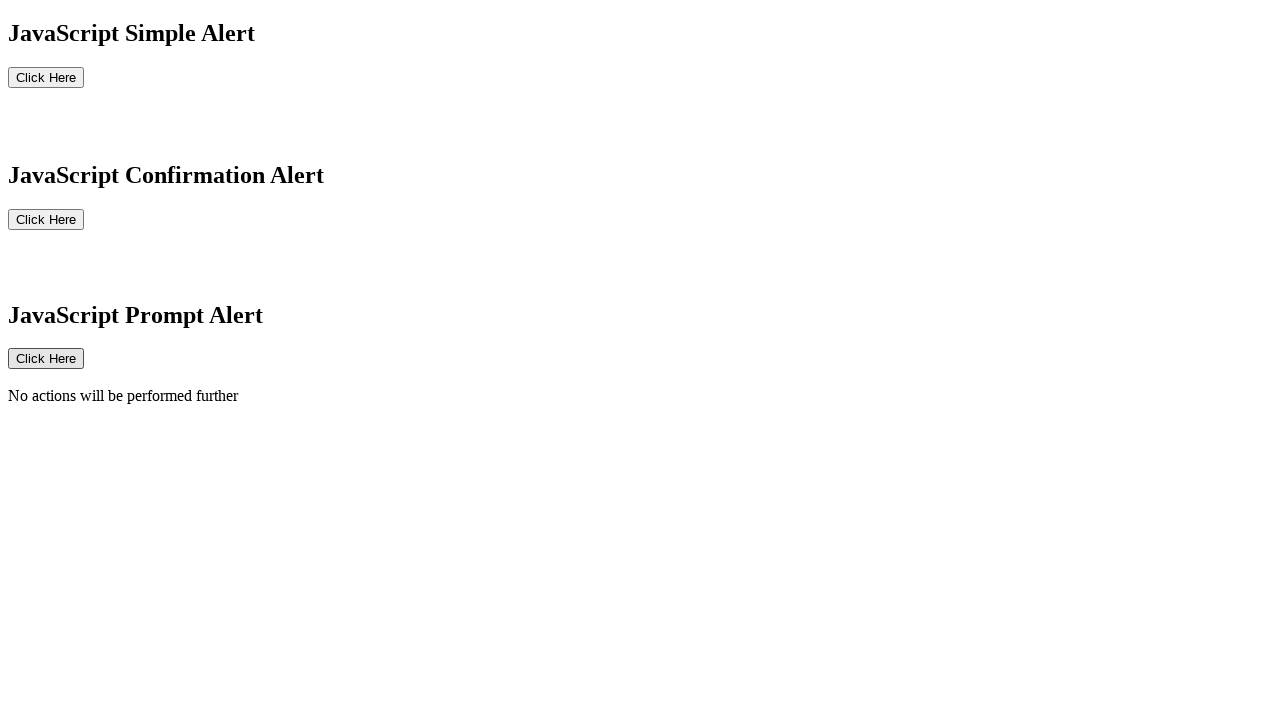

Waited for alert to be processed
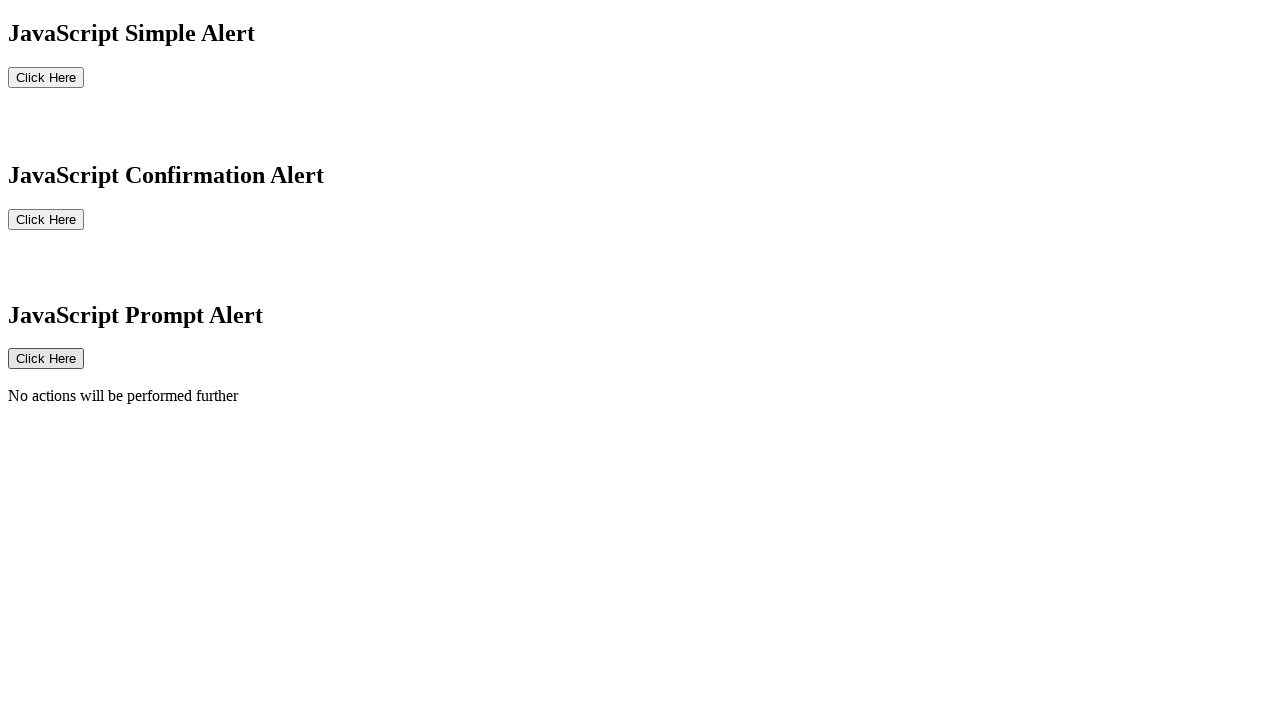

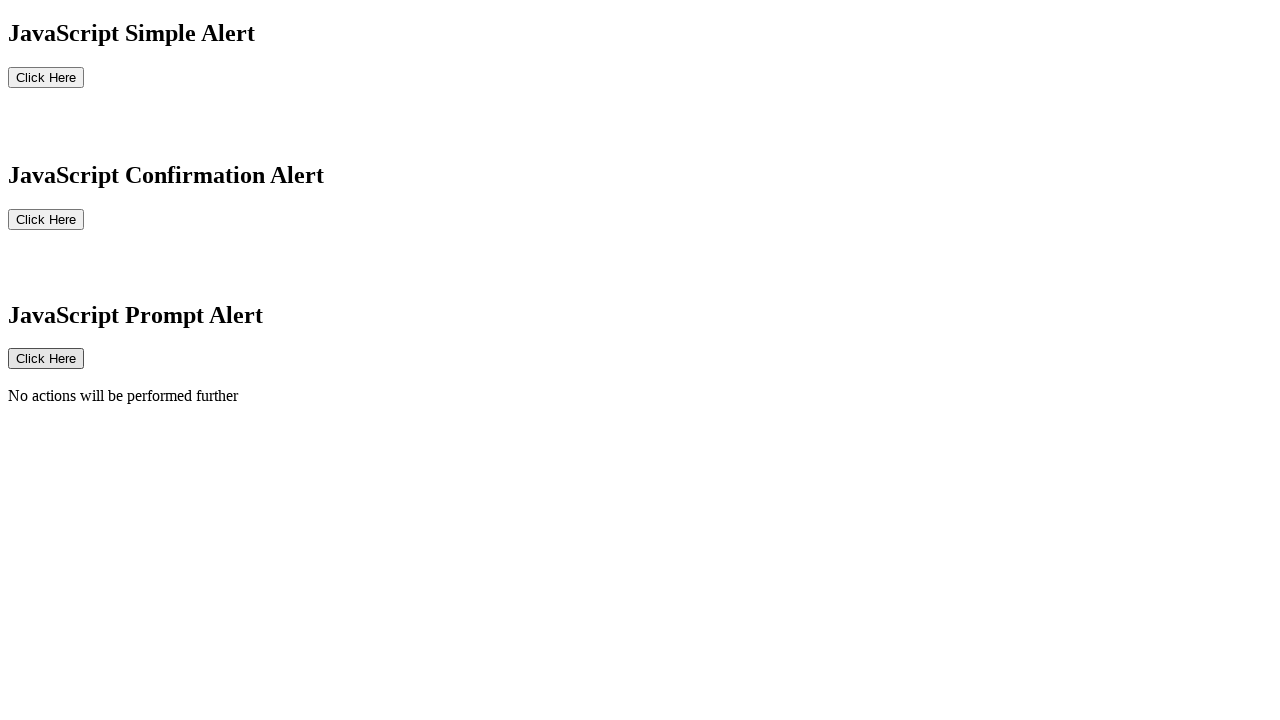